Verifies that the "Home" button shows underline styling when hovered

Starting URL: https://shrinkit.app/blog

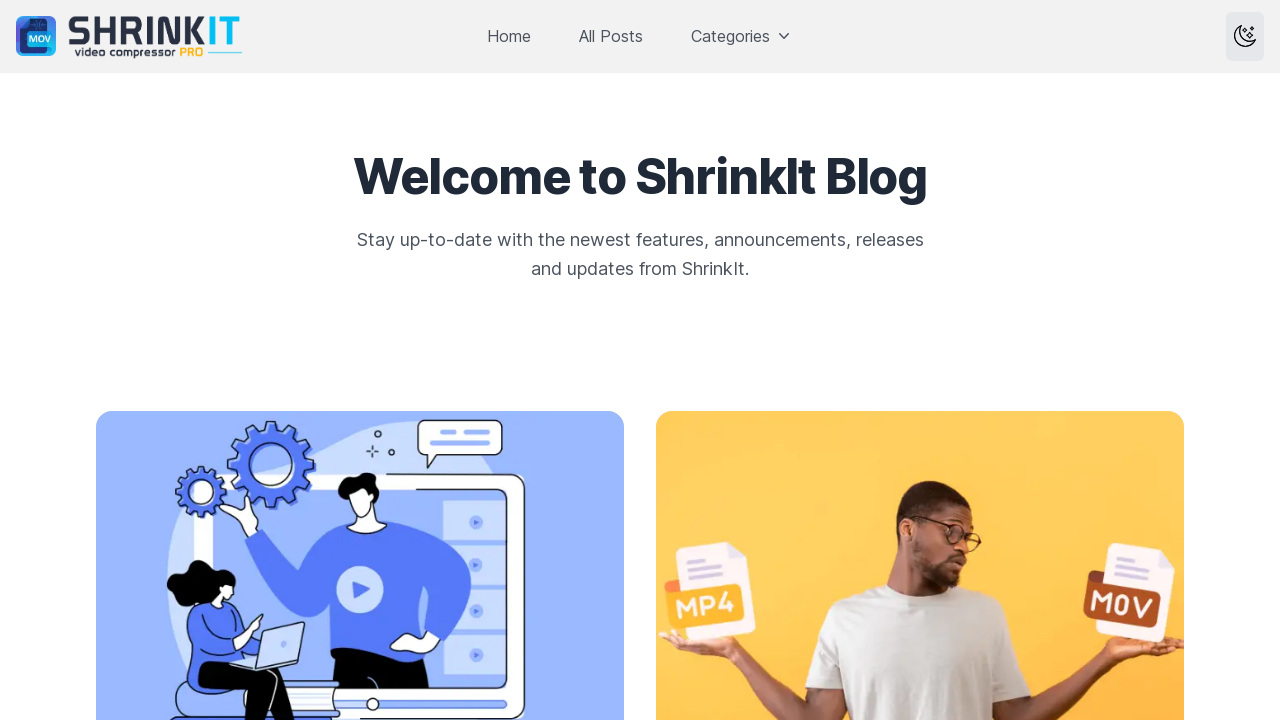

Navigated to https://shrinkit.app/blog
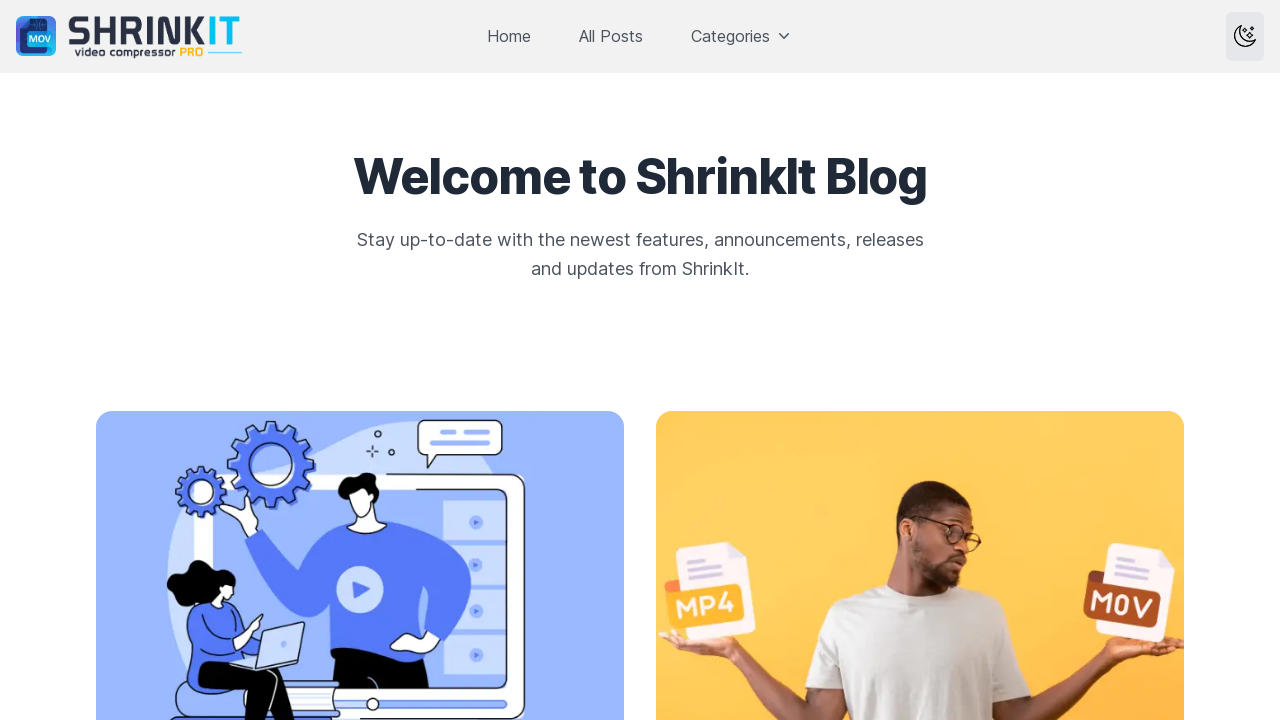

Hovered mouse over Home button at (508, 36) on internal:role=link[name="Home"i]
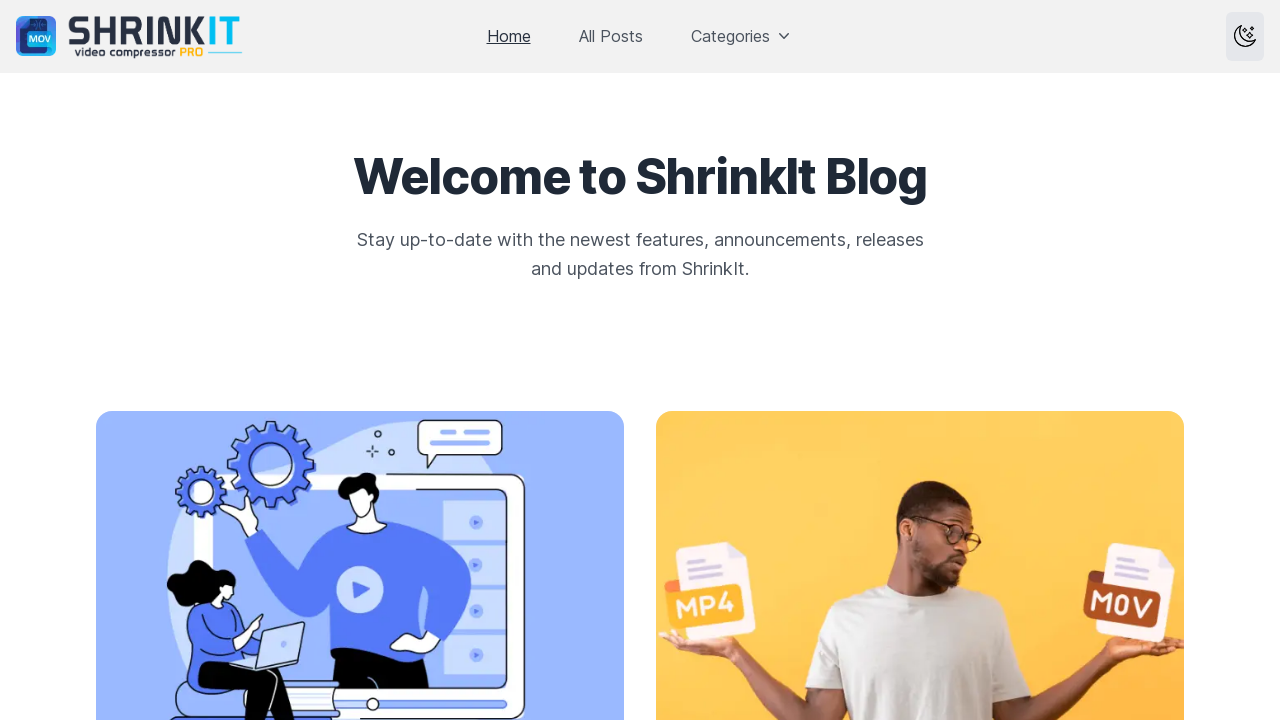

Verified Home button has underline styling: underline solid rgb(31, 41, 55)
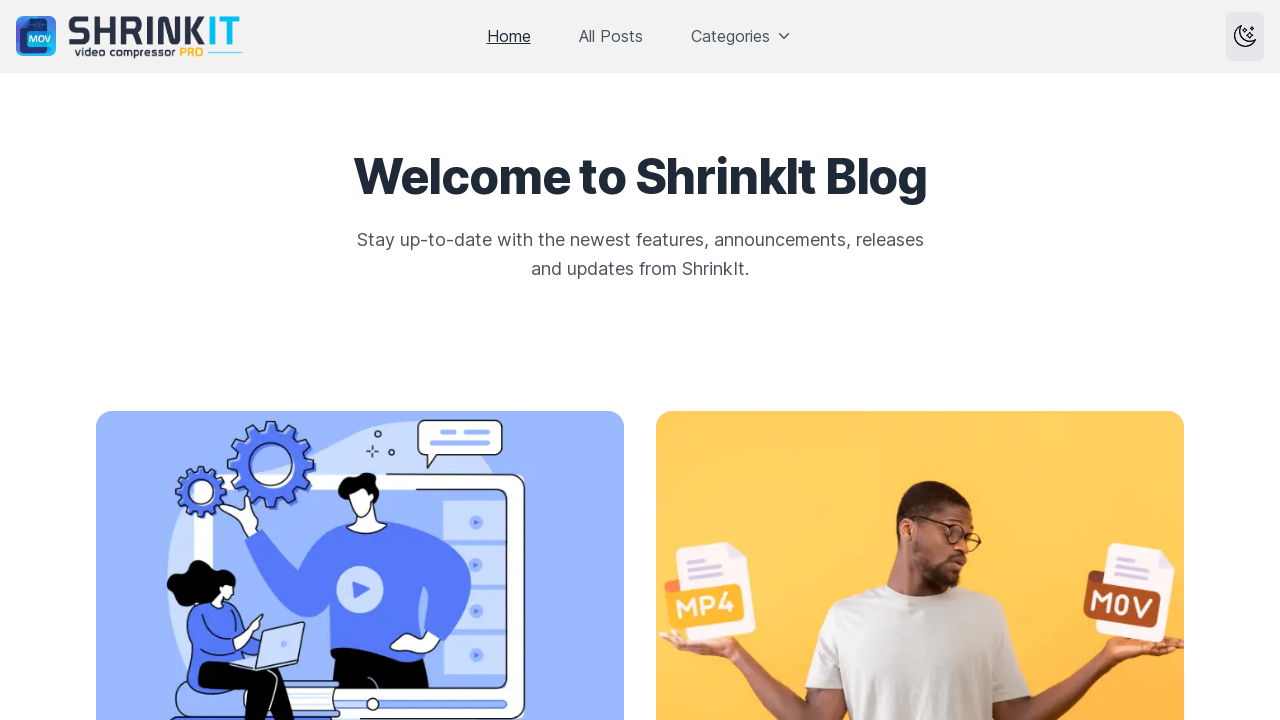

Assertion passed: Home button underline styling confirmed
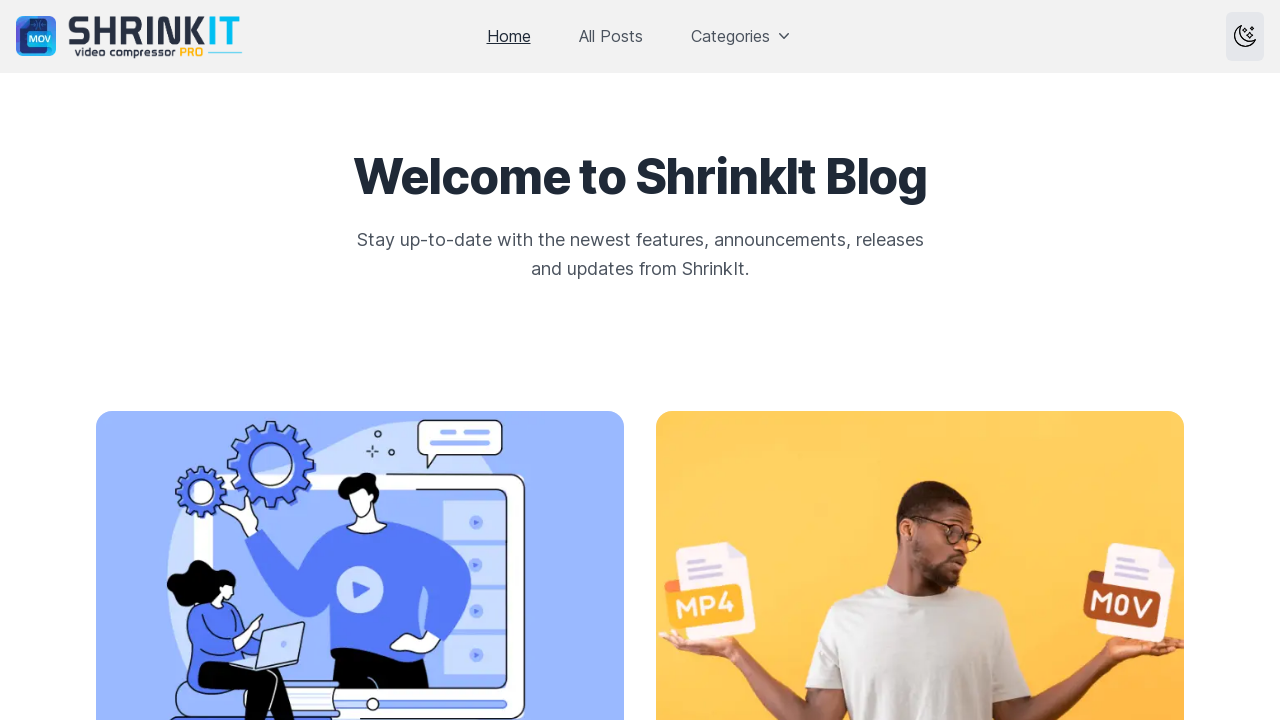

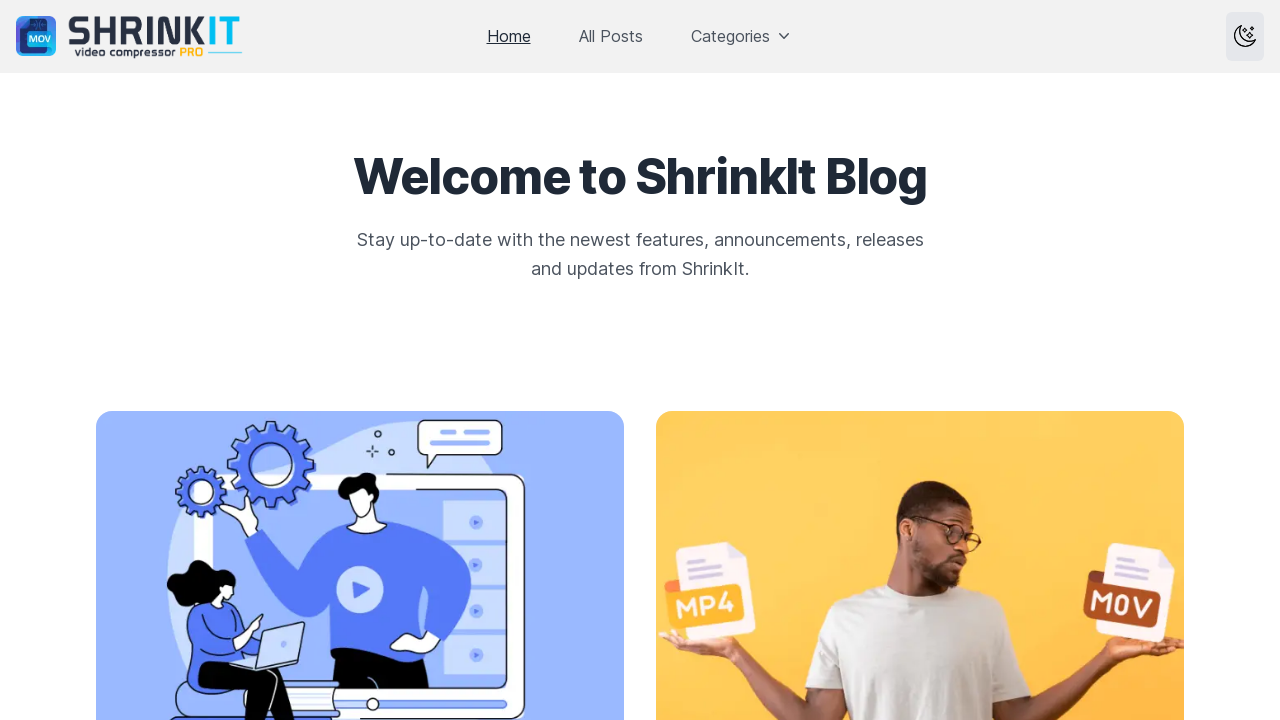